Tests a laminate flooring calculator by entering large room dimensions (15x10m), laminate specifications (980x130mm, 9 per pack, 80 price), selecting layout direction, and verifying calculated results.

Starting URL: https://masterskayapola.ru/kalkulyator/laminata.html

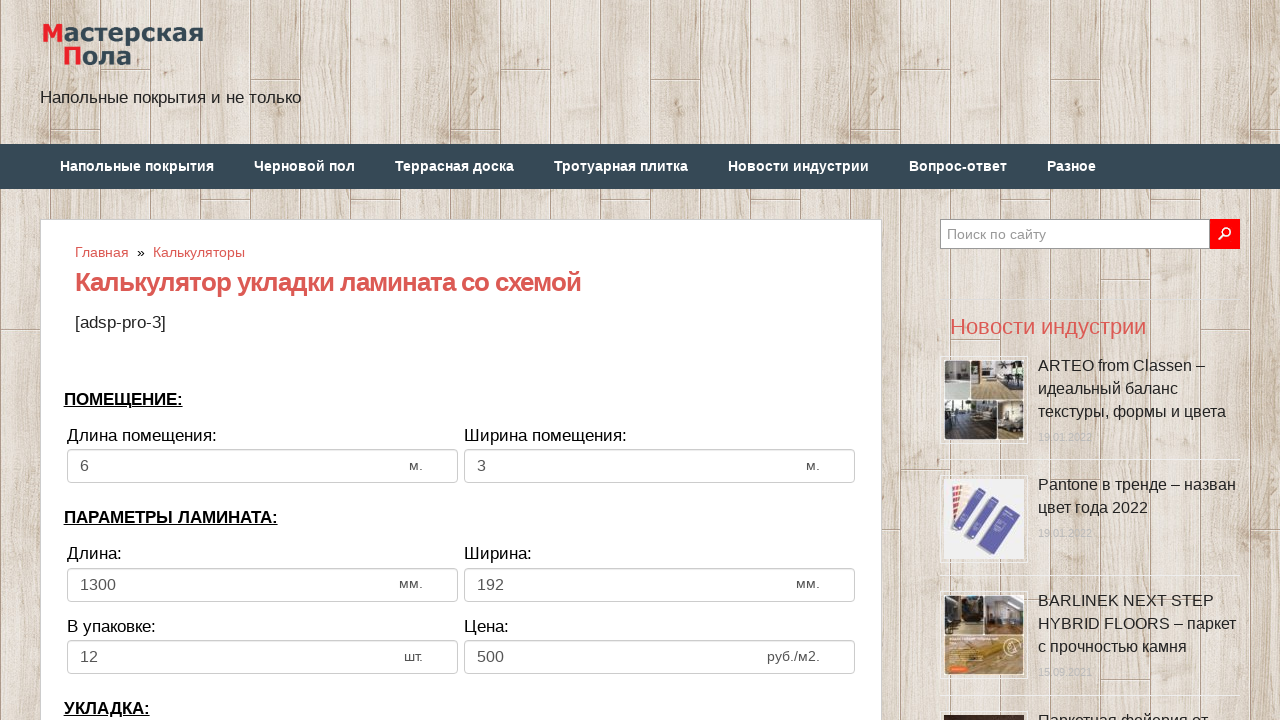

Filled room width field with 15m on input[name='calc_roomwidth']
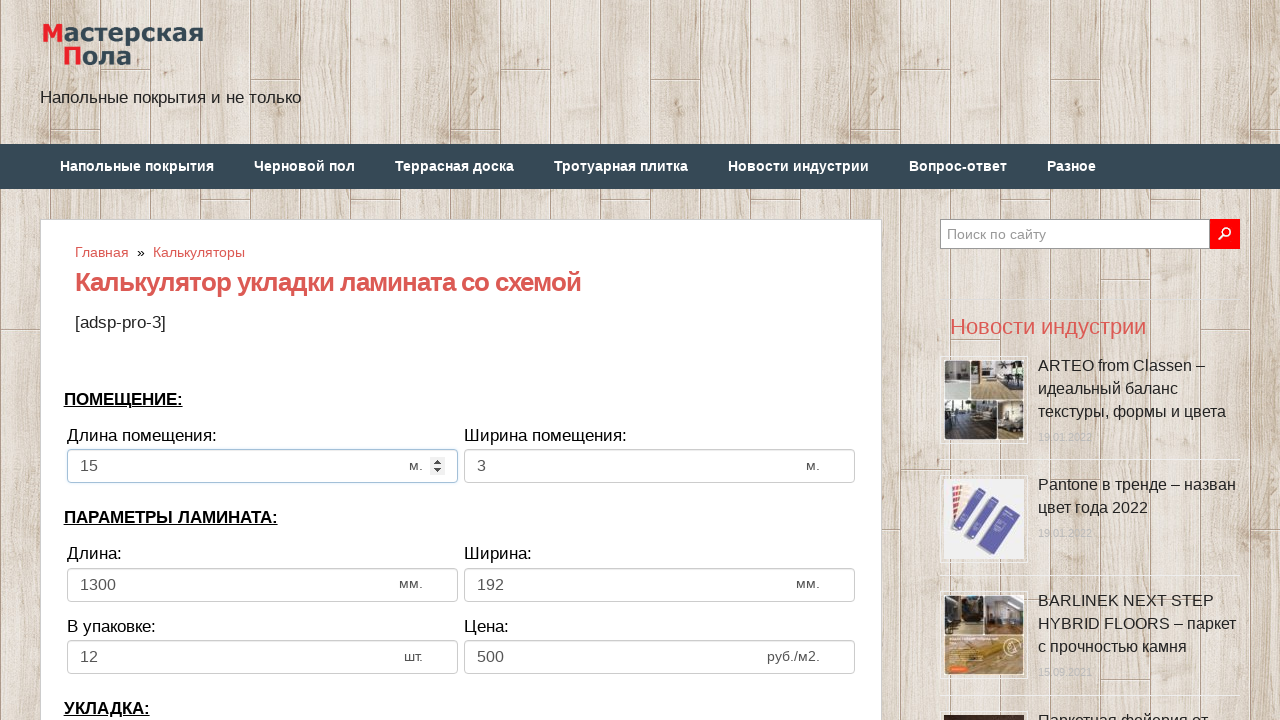

Filled room height/length field with 10m on input[name='calc_roomheight']
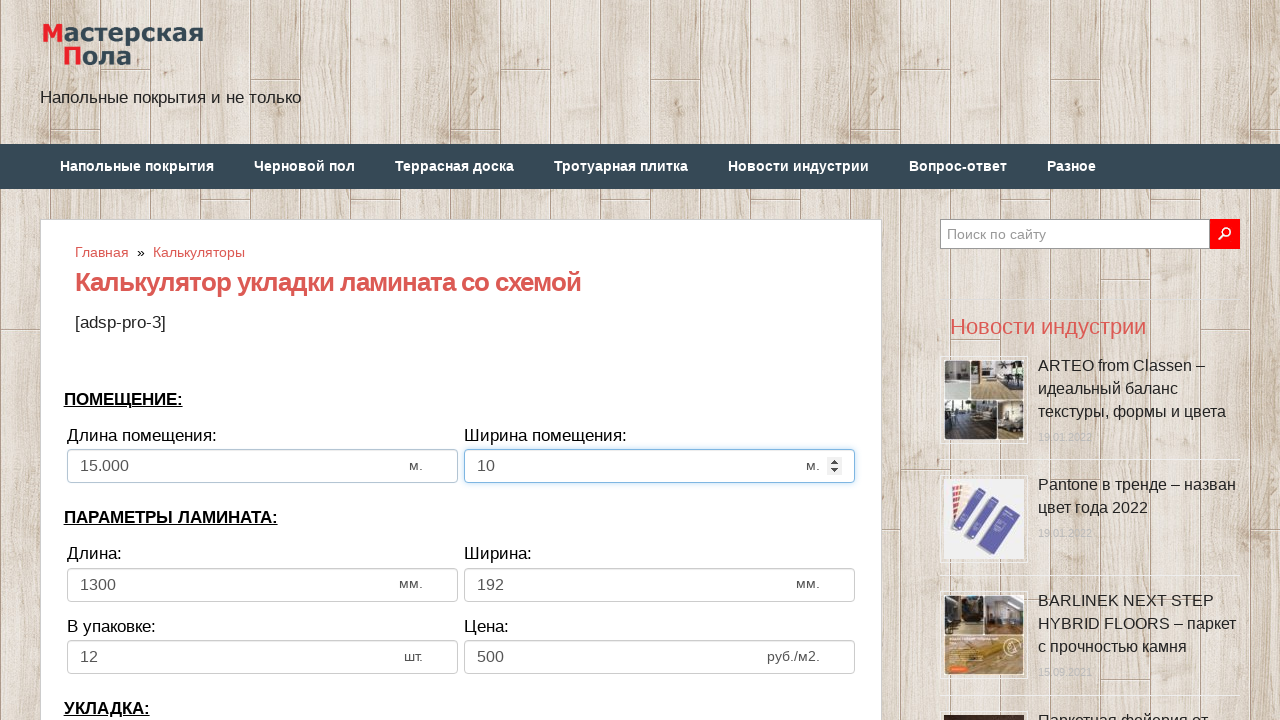

Filled laminate width field with 980mm on input[name='calc_lamwidth']
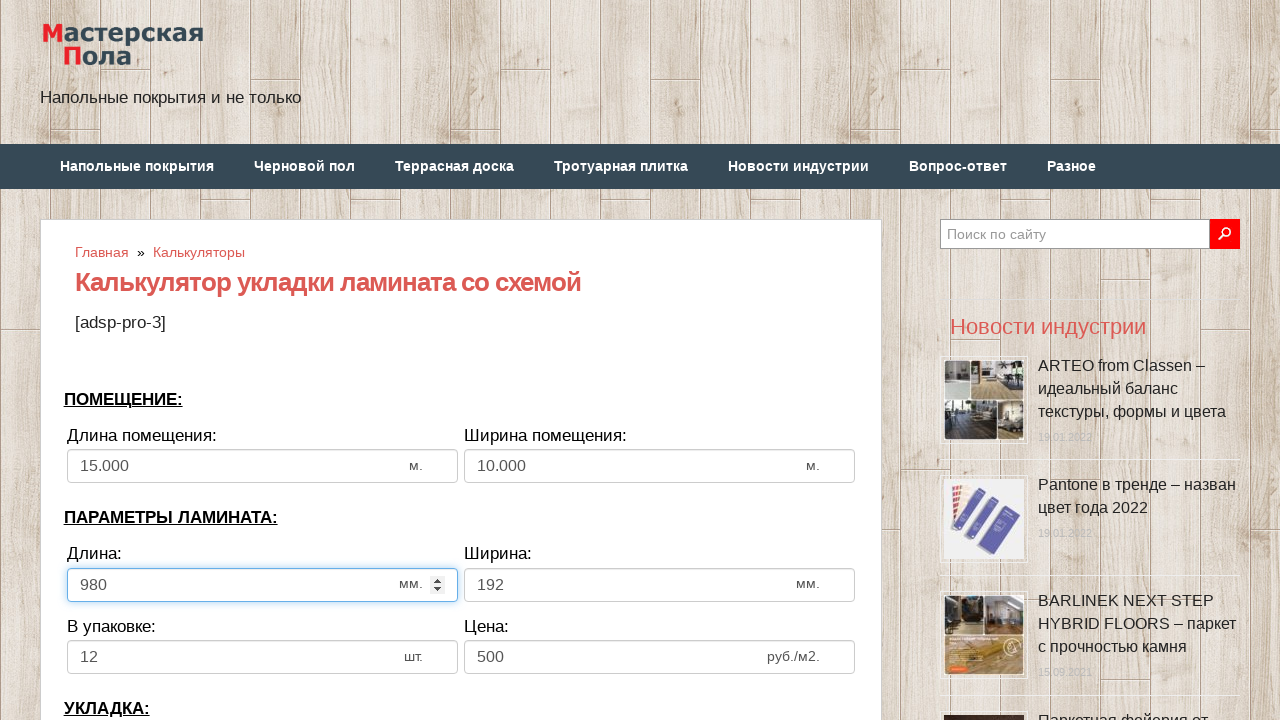

Filled laminate height field with 130mm on input[name='calc_lamheight']
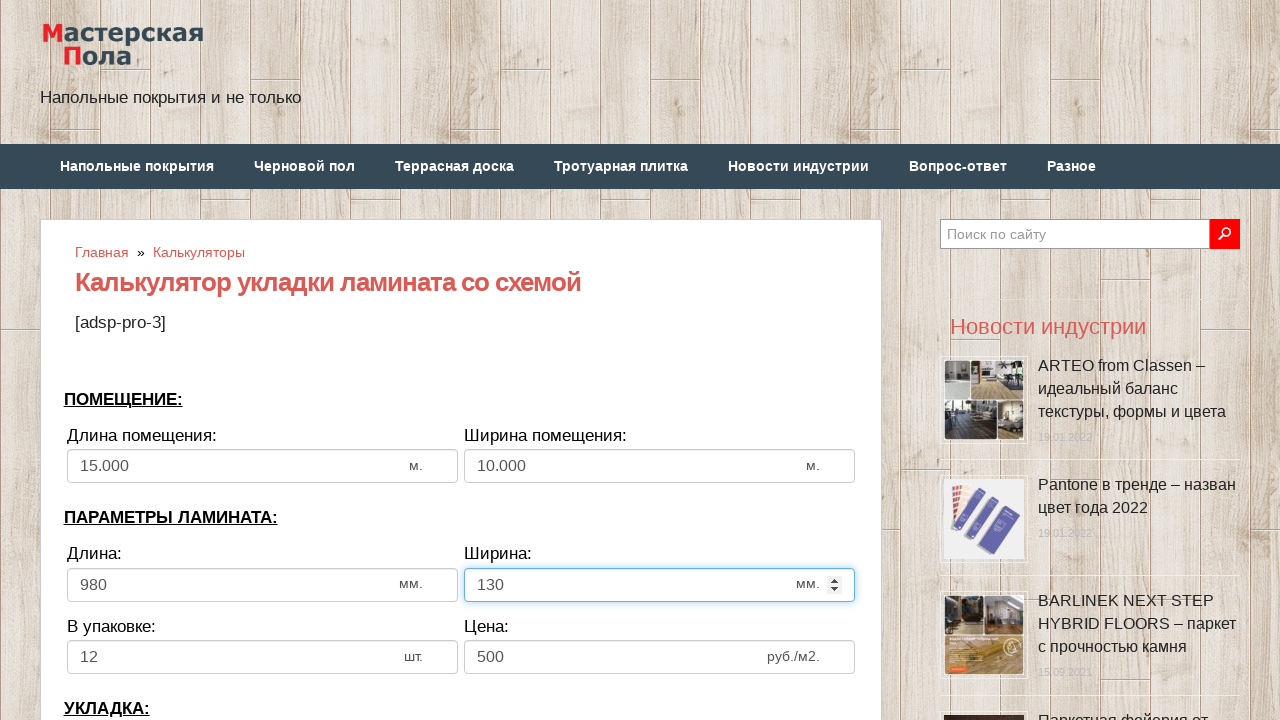

Filled pieces per pack field with 9 on input[name='calc_inpack']
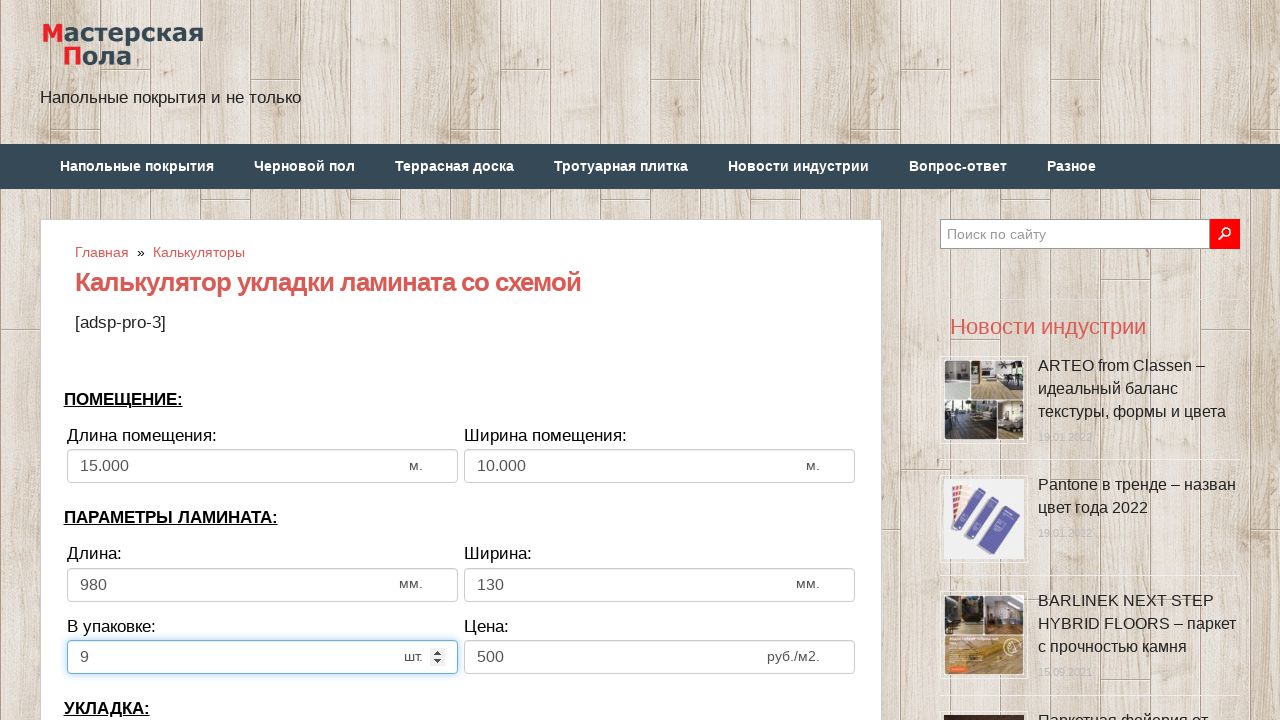

Filled price field with 80 on input[name='calc_price']
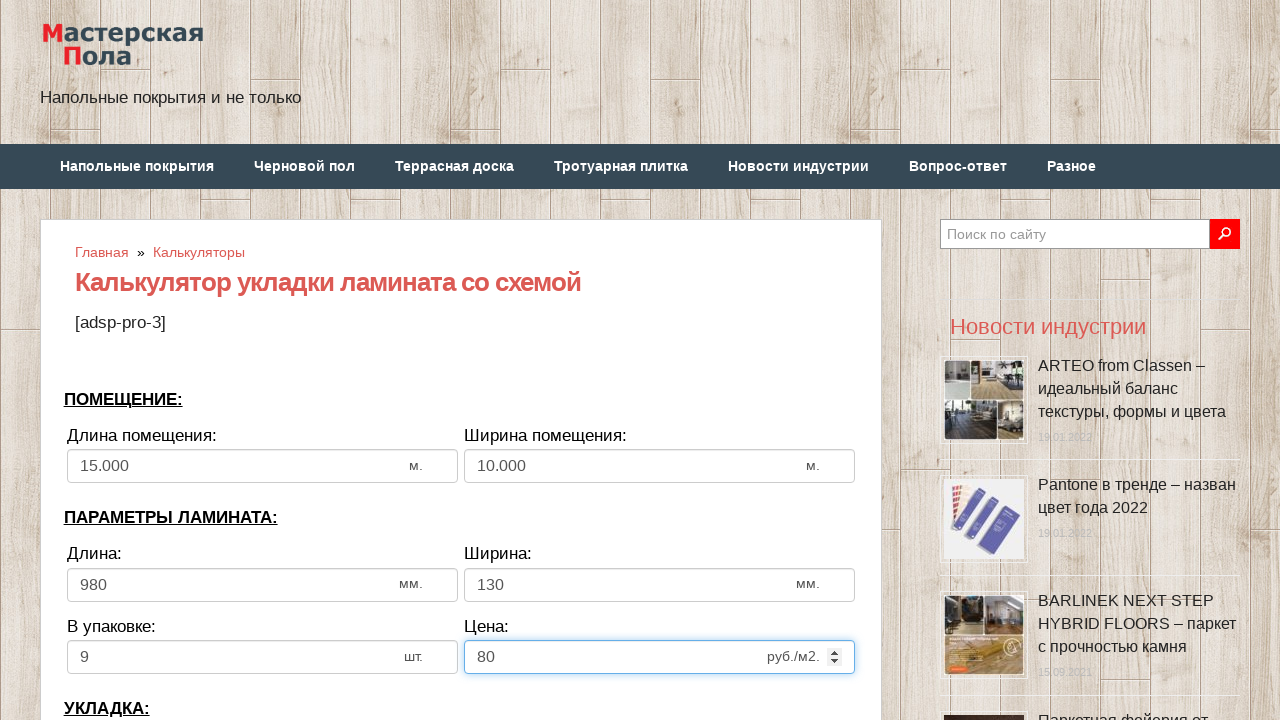

Selected layout direction as 'along width' on select[name='calc_direct']
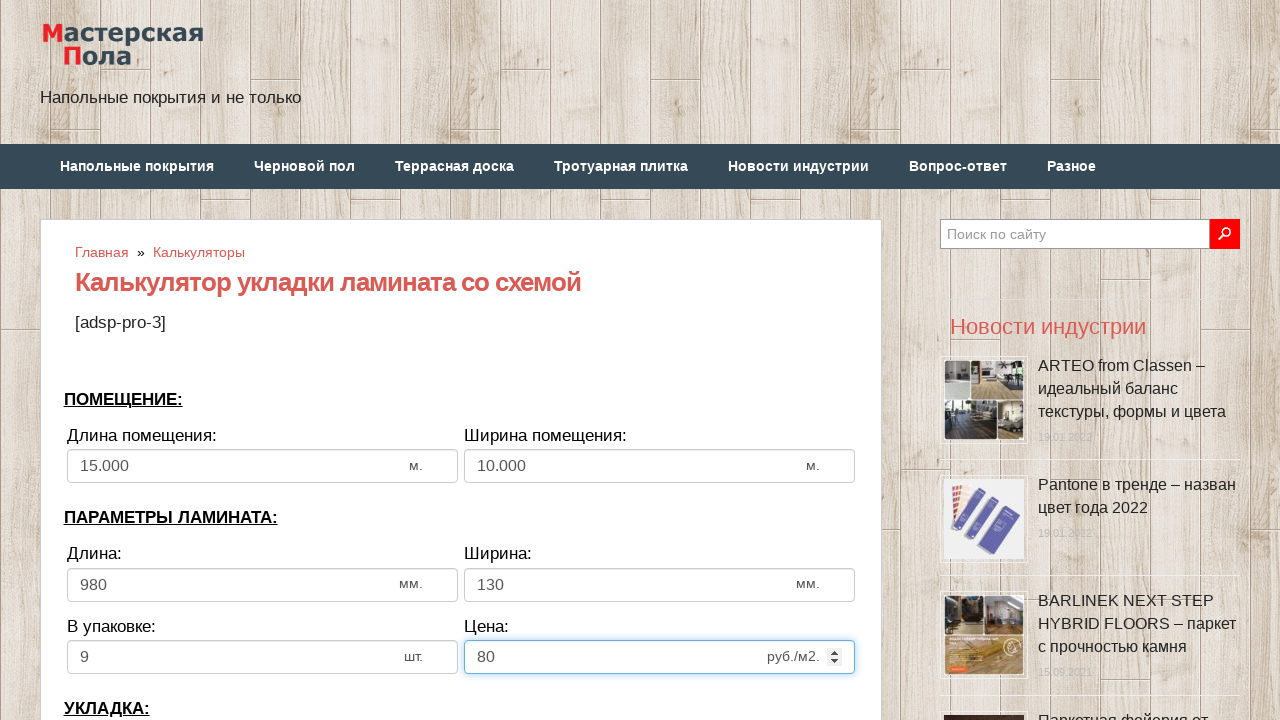

Filled offset/bias field with 490 on input[name='calc_bias']
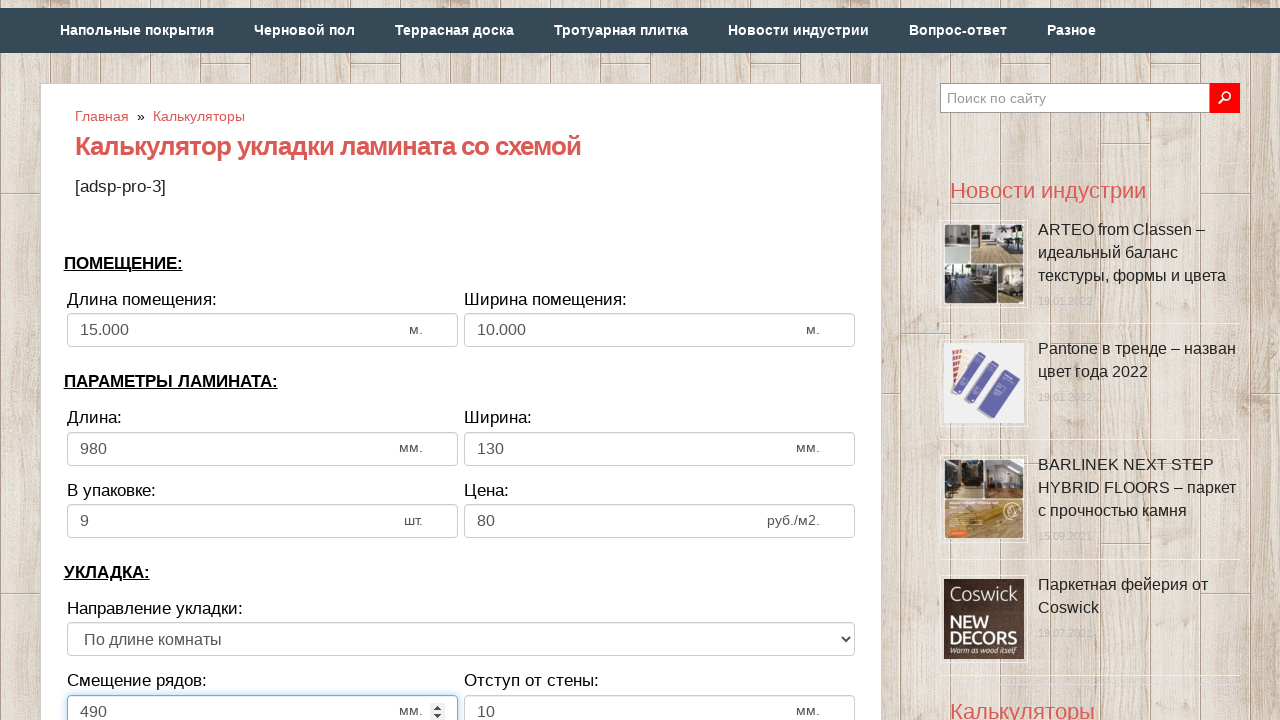

Filled wall distance field with 15 on input[name='calc_walldist']
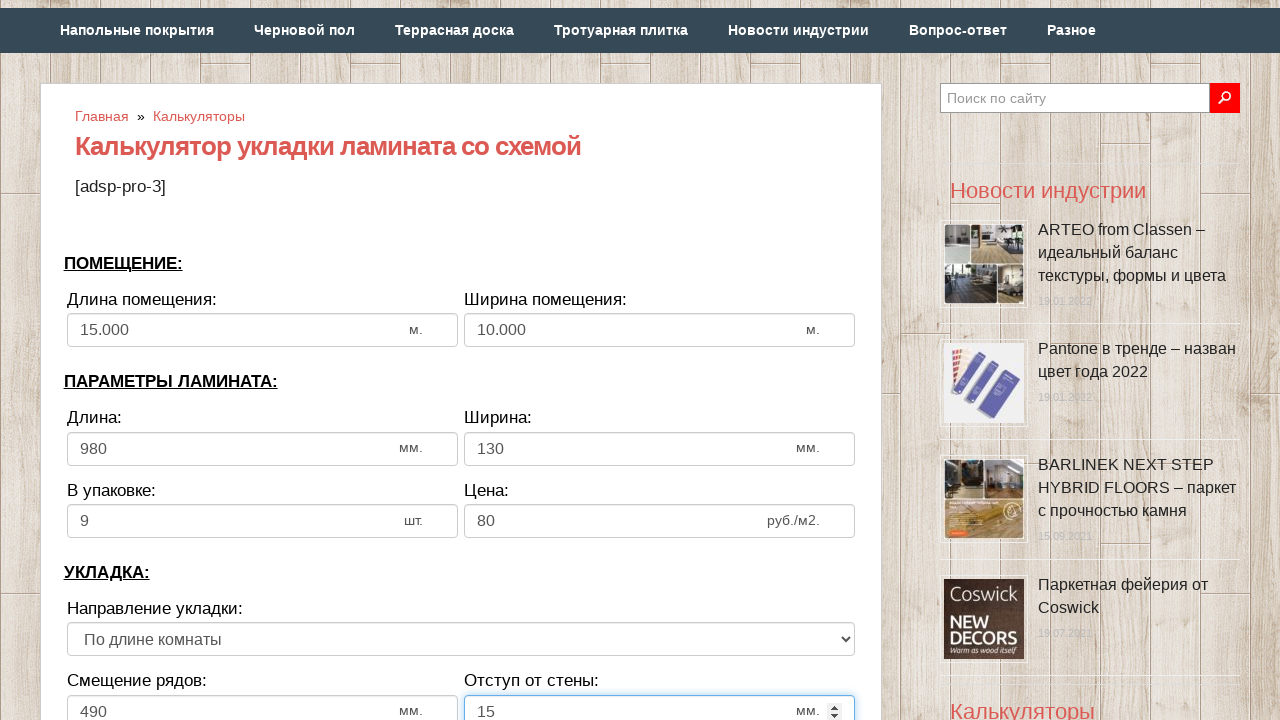

Clicked calculate button at (461, 361) on input[value='Рассчитать']
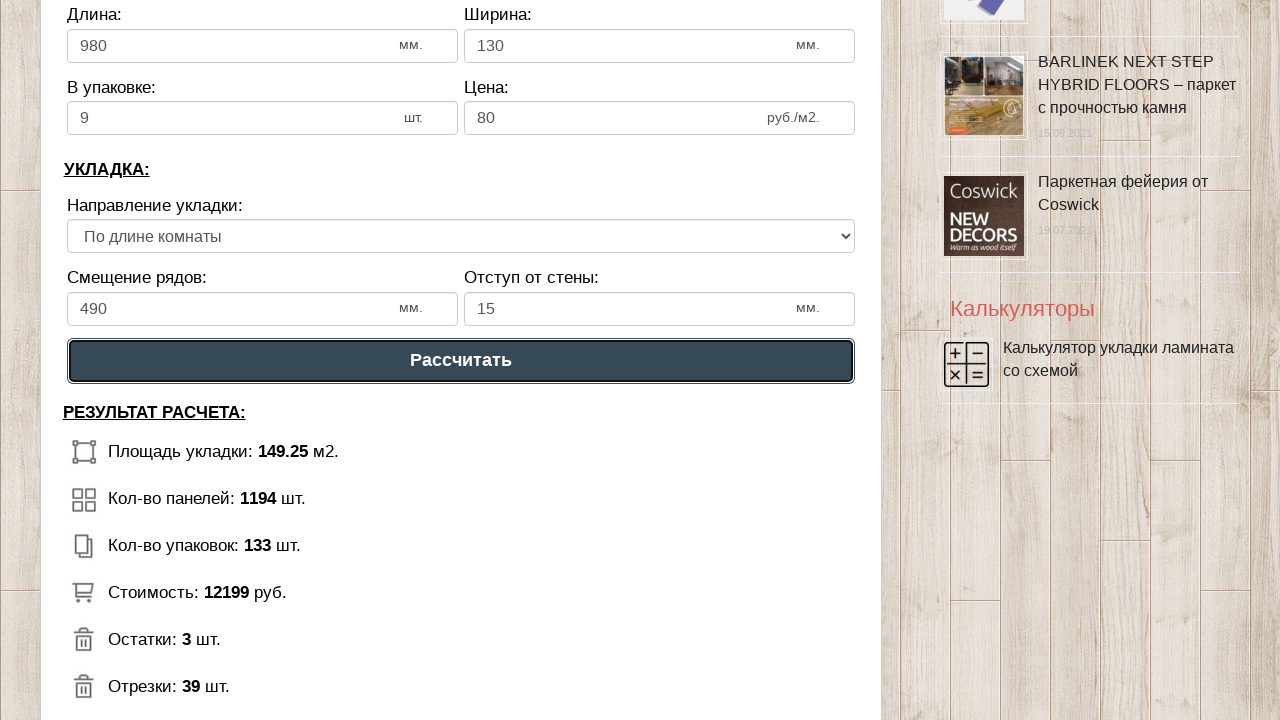

Calculation results appeared on page
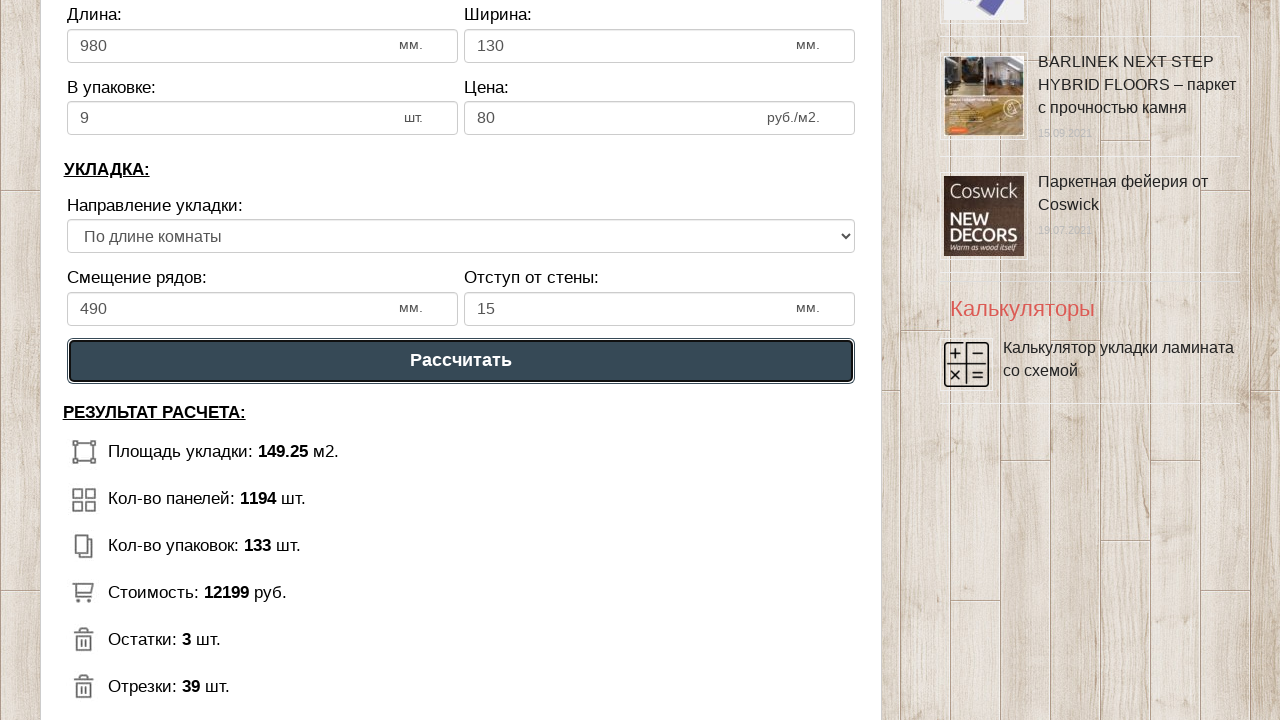

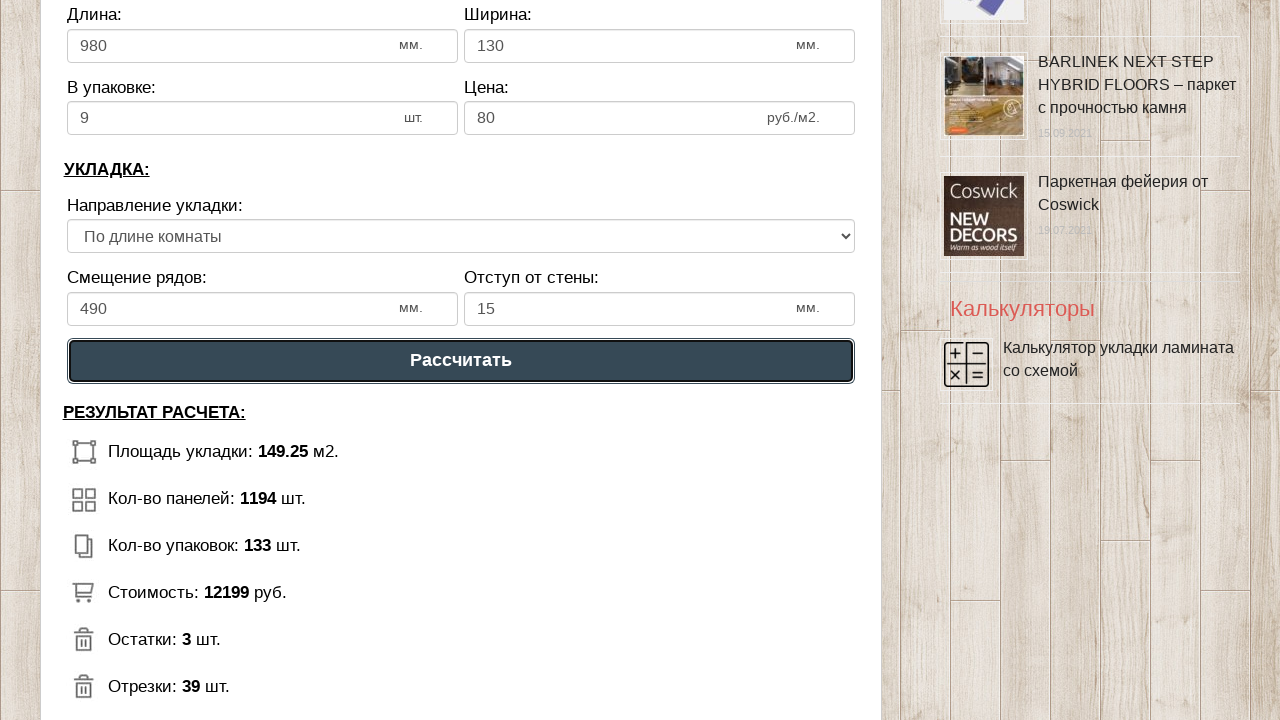